Navigates to Apple's homepage and takes a screenshot of the page

Starting URL: https://www.apple.com/

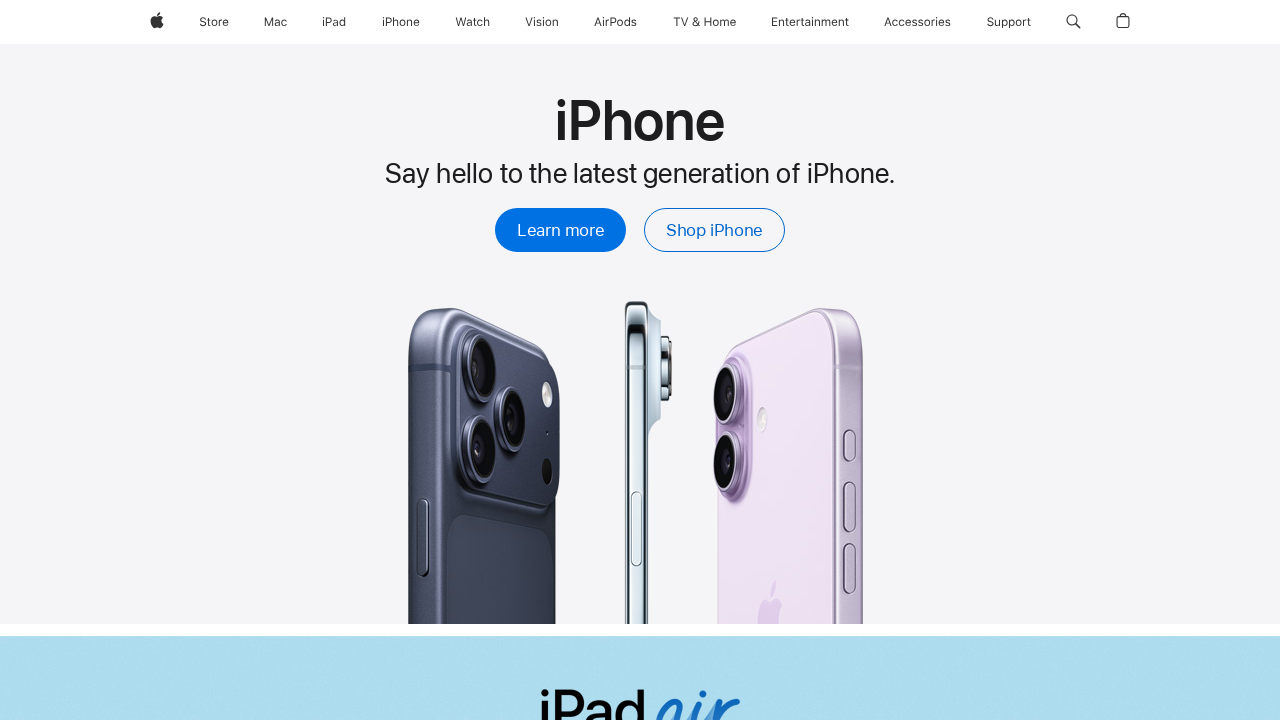

Waited for page to reach networkidle state
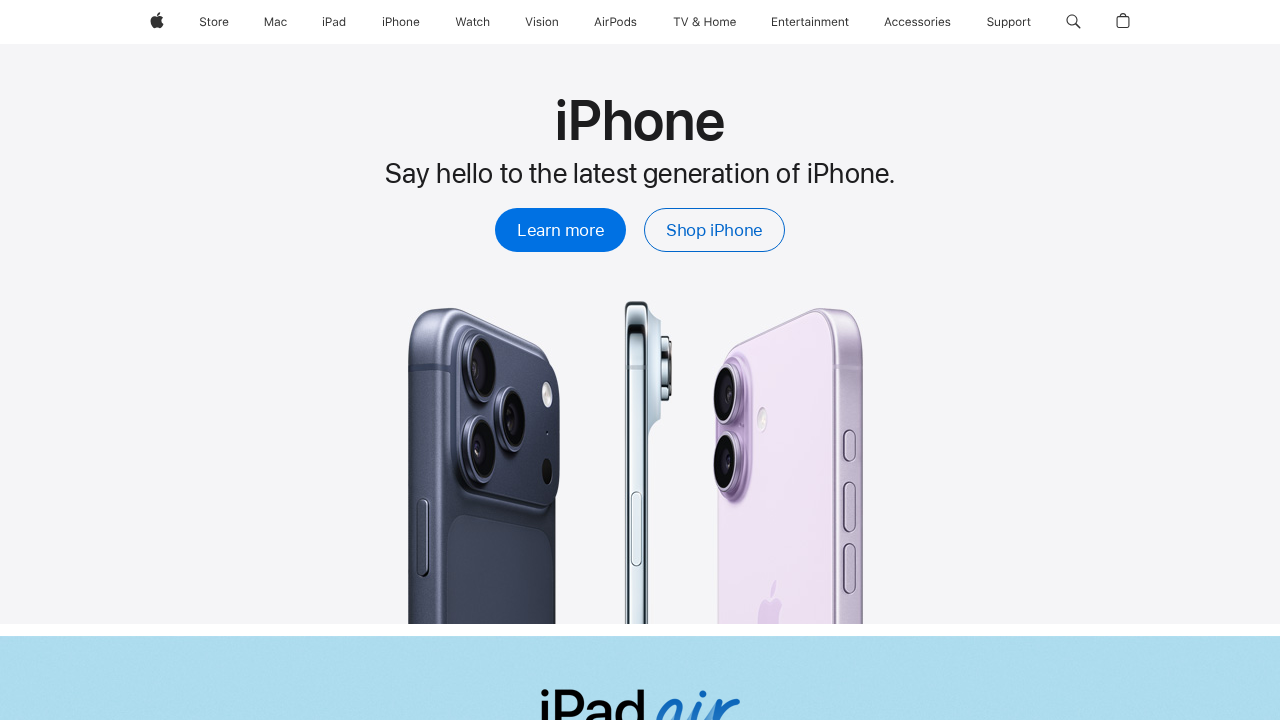

Captured screenshot of Apple homepage
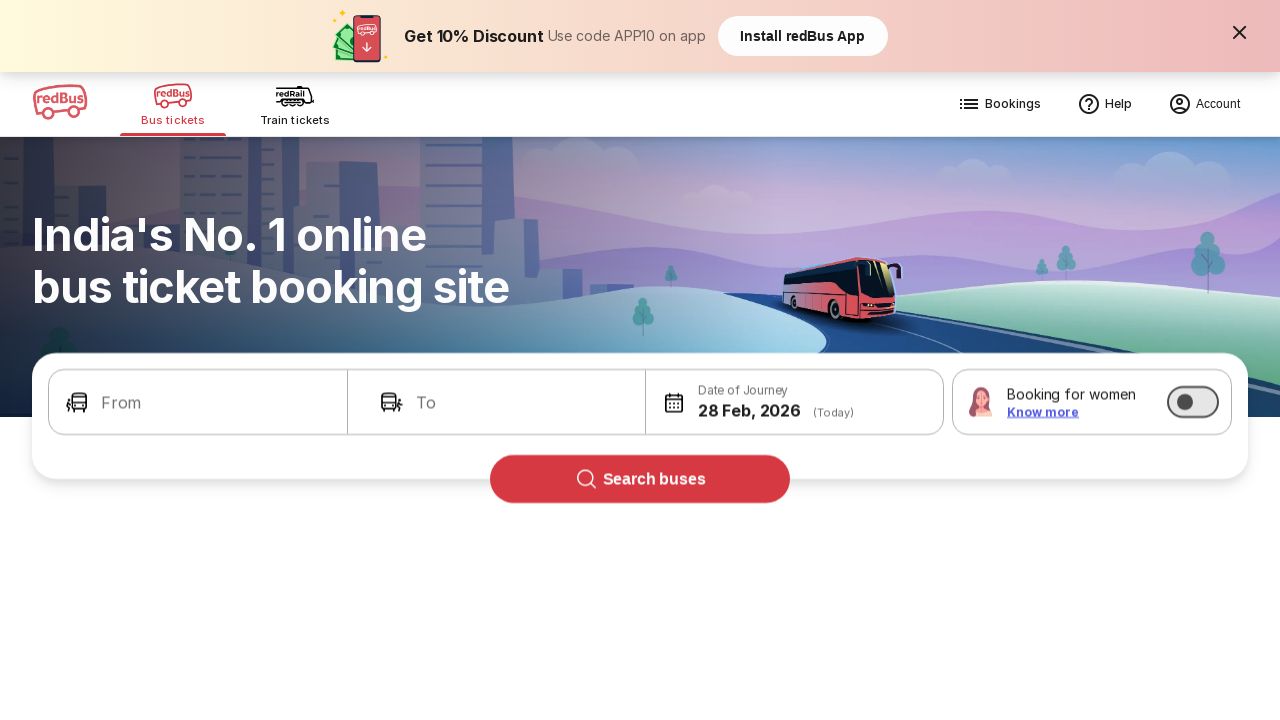

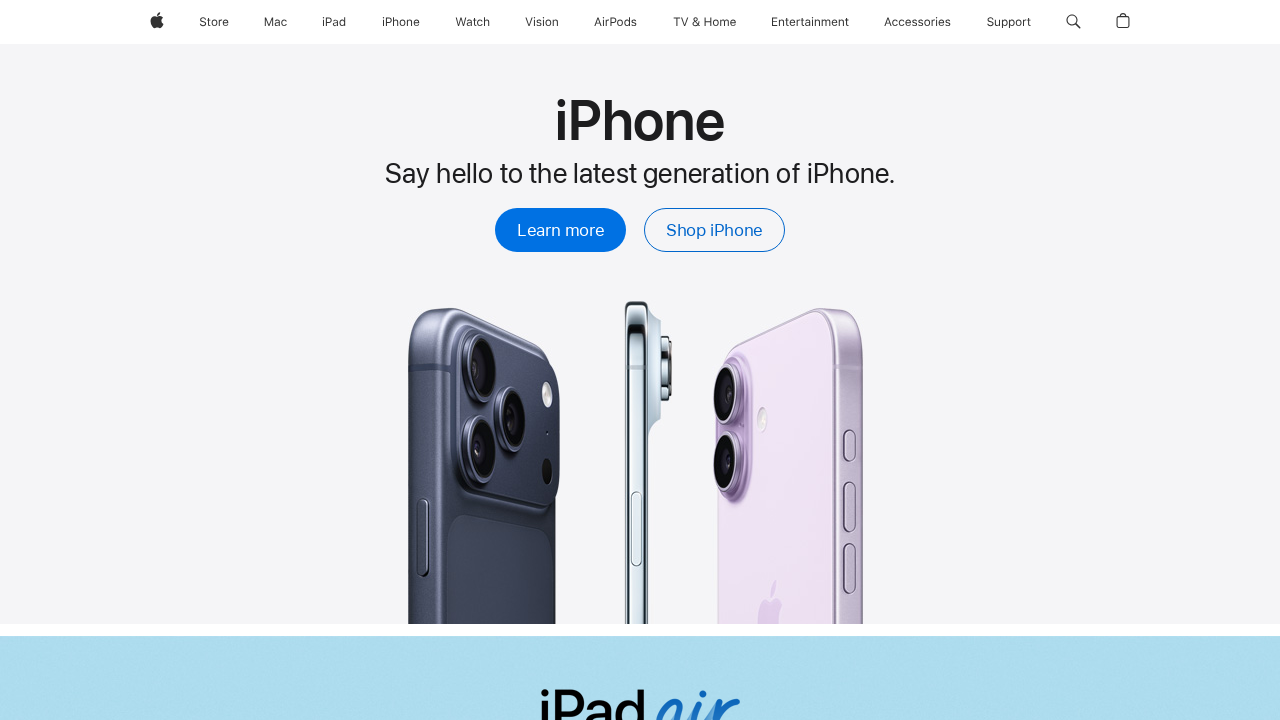